Tests a web form by entering text into a text box and clicking the submit button, then verifies a success message appears

Starting URL: https://www.selenium.dev/selenium/web/web-form.html

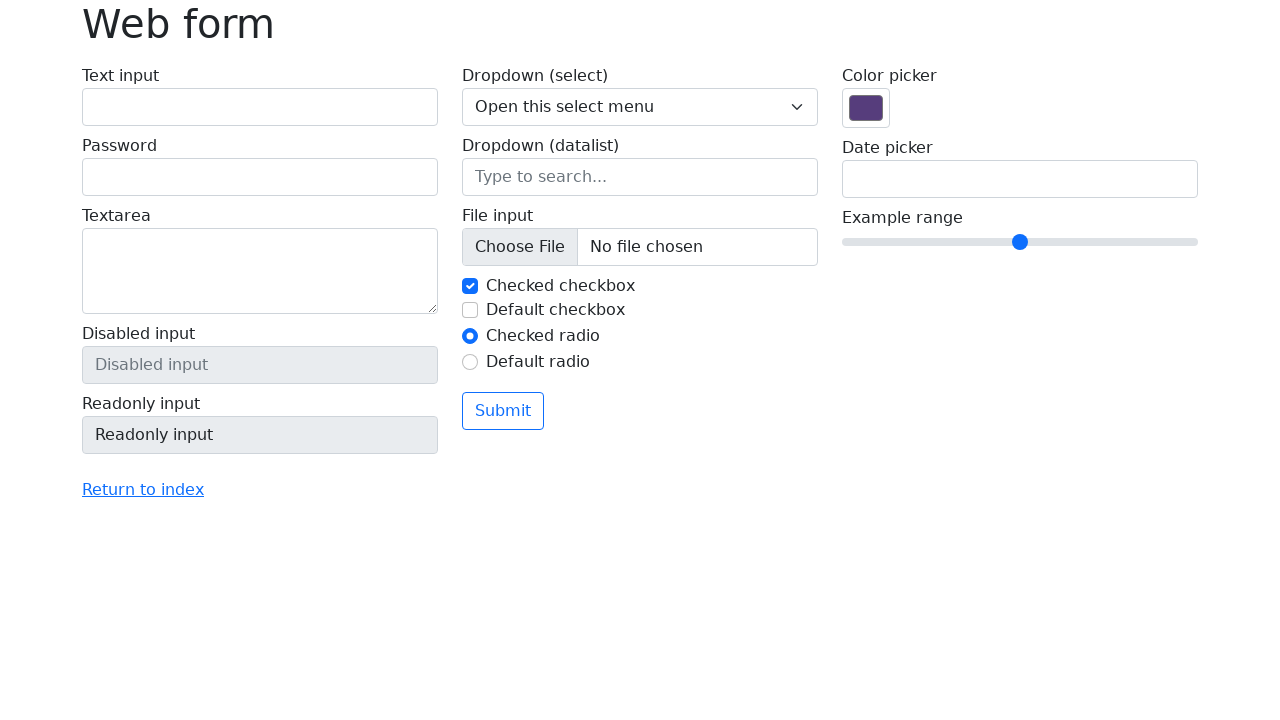

Filled text box with 'Selenium' on input[name='my-text']
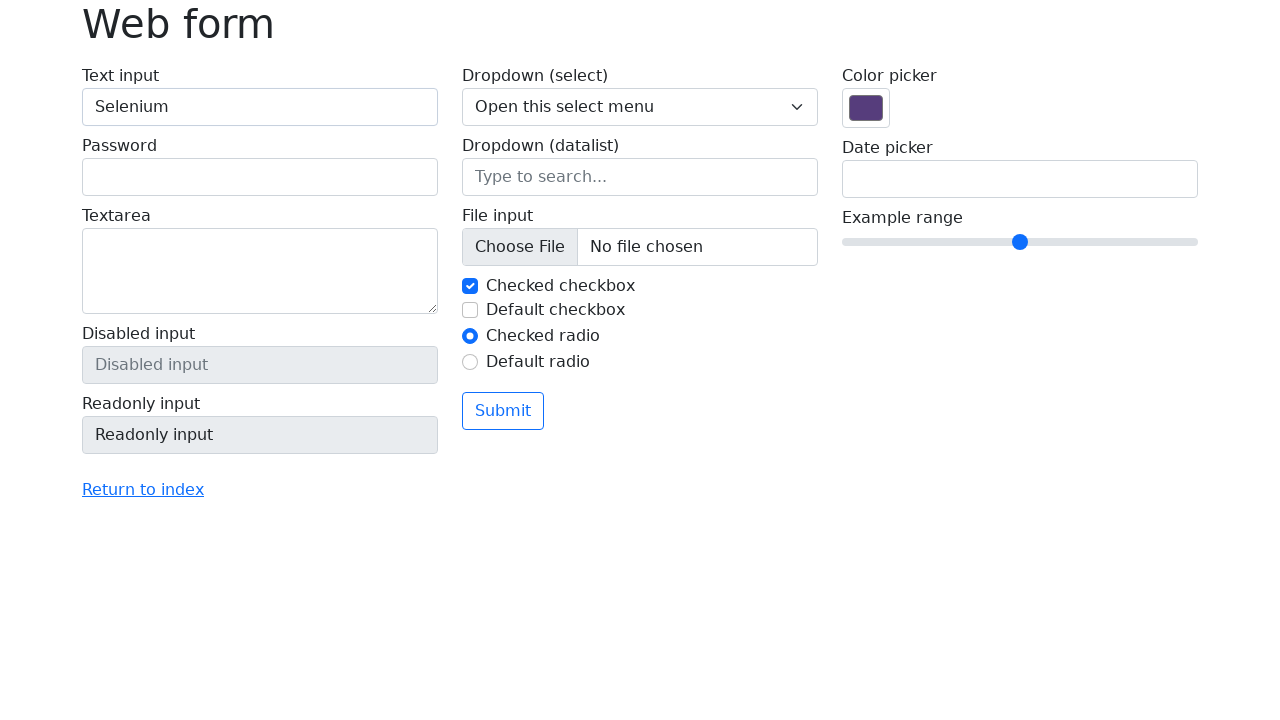

Clicked submit button at (503, 411) on button
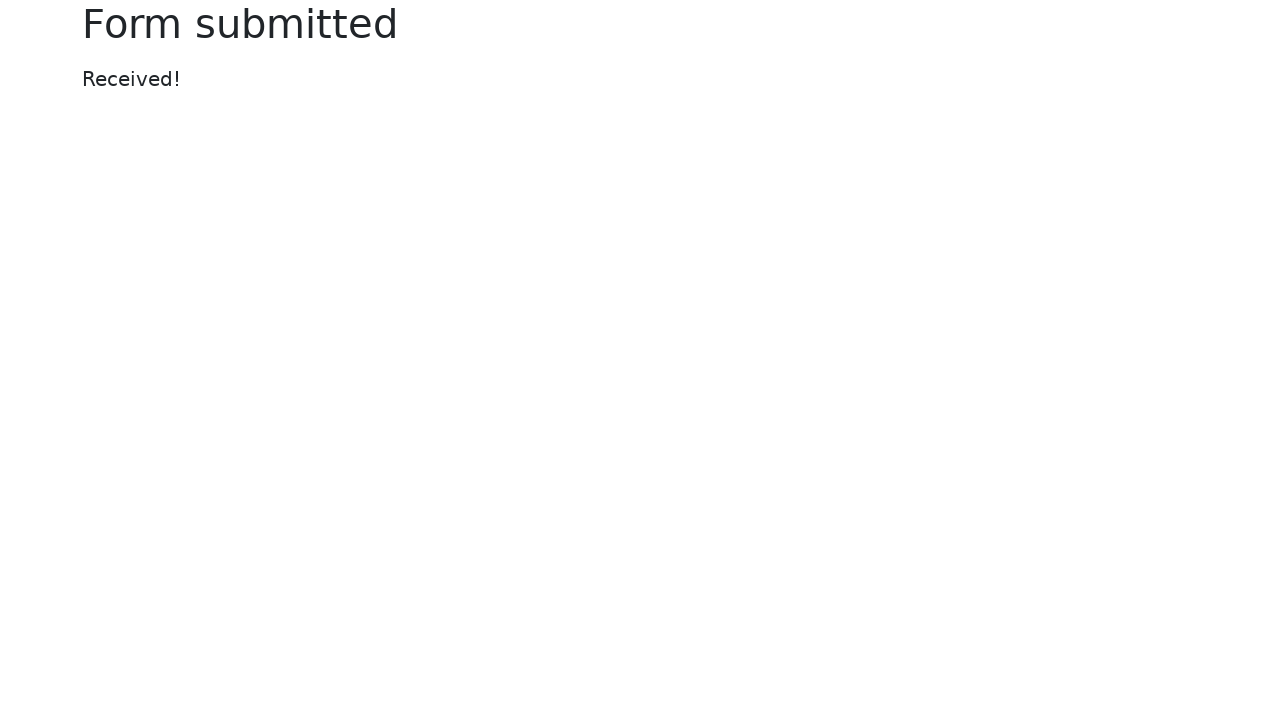

Success message appeared
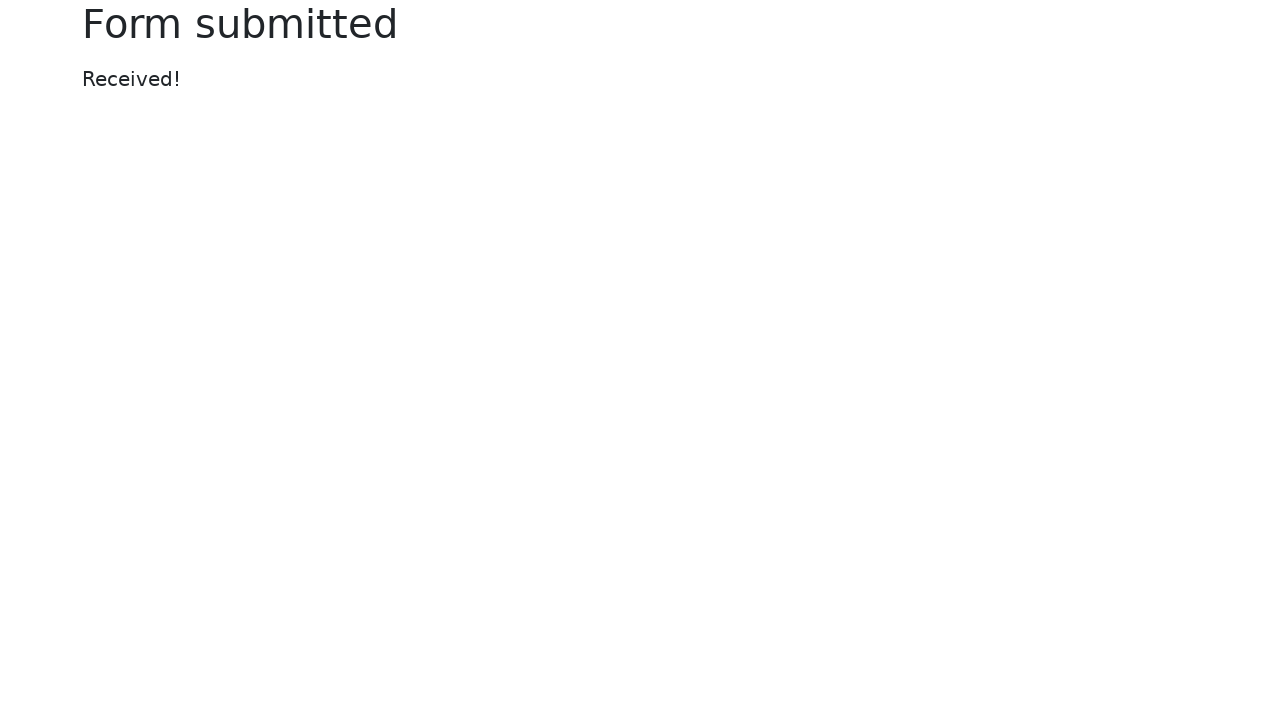

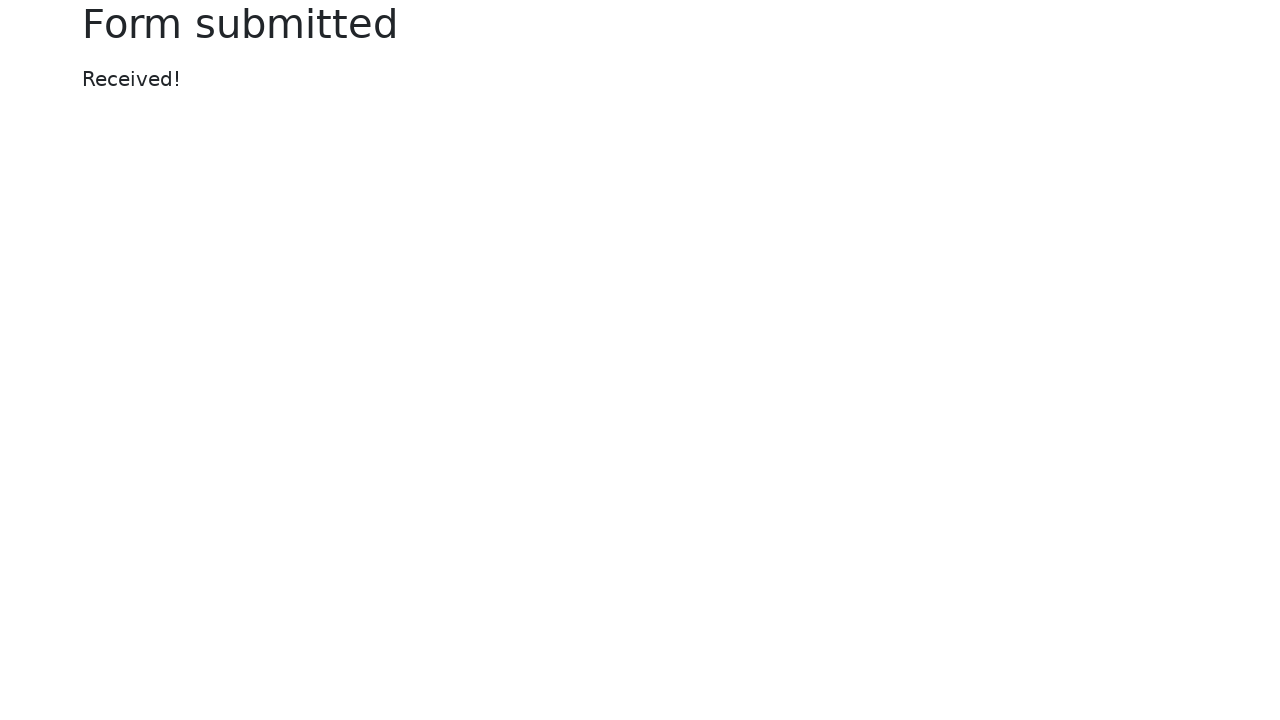